Crawls Daum weather website to extract location, temperature, and weather status information from the page

Starting URL: https://weather.daum.net/

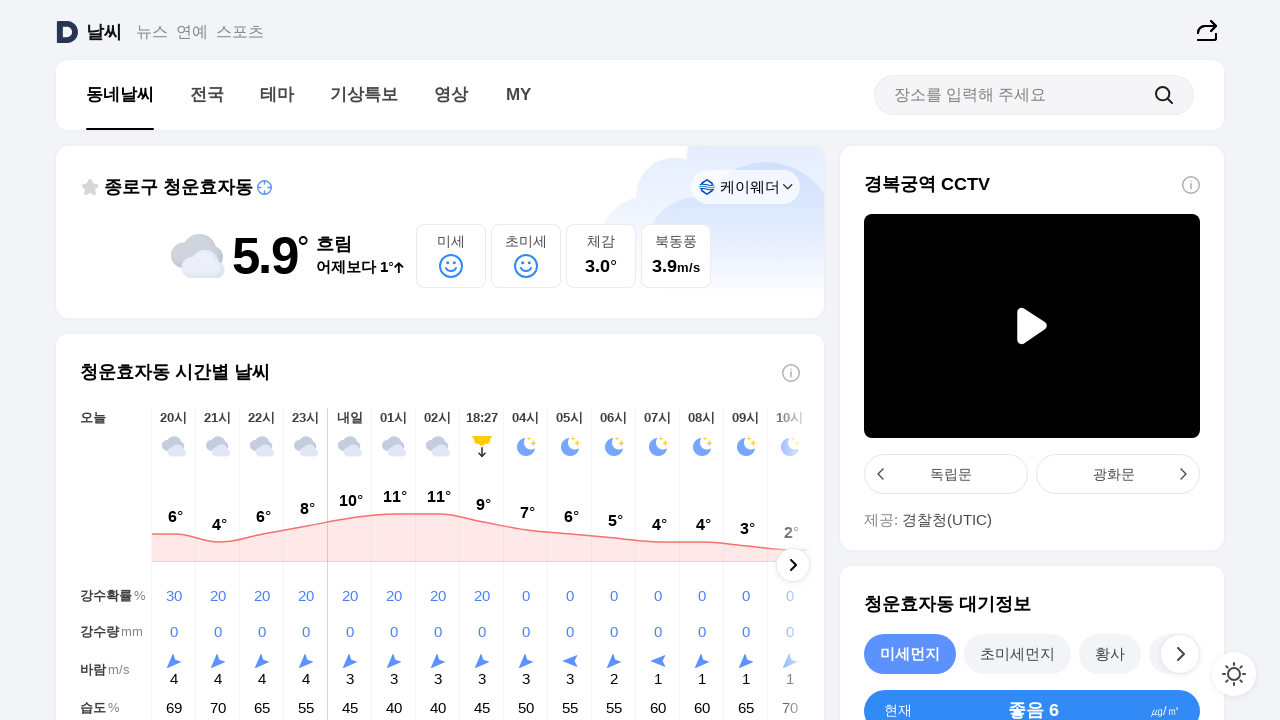

Waited for location element to load
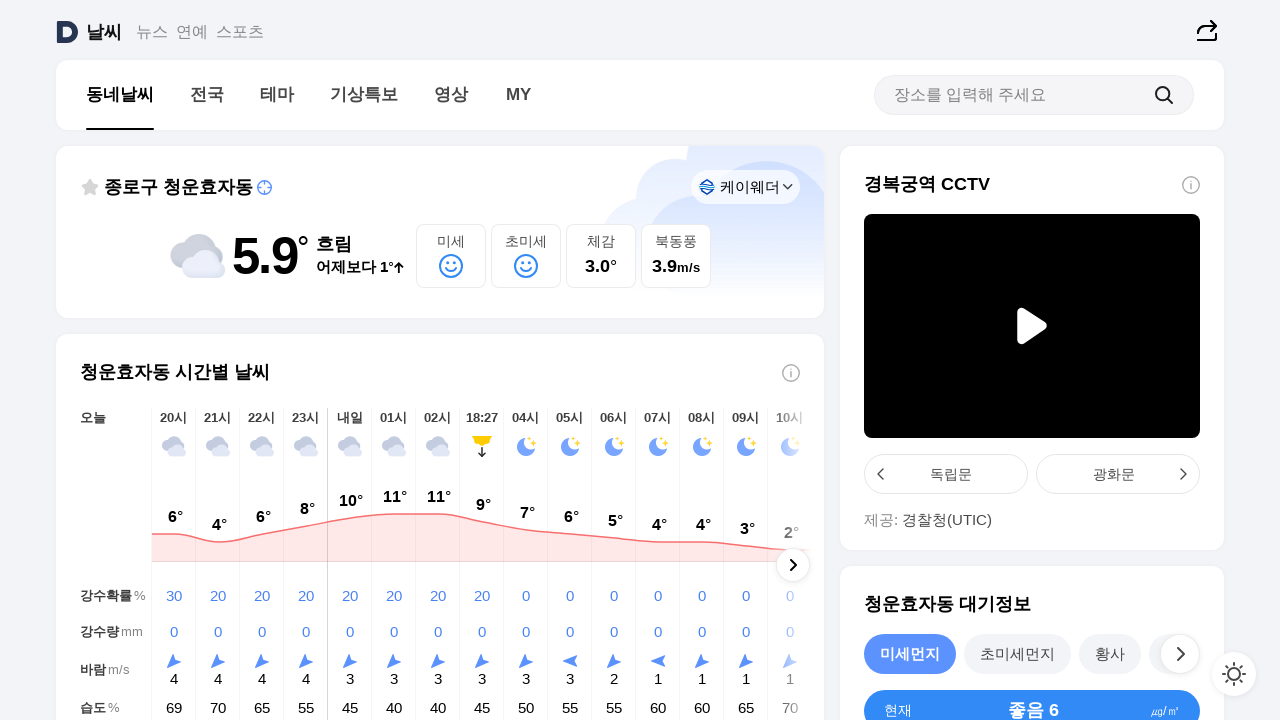

Waited for temperature element to load
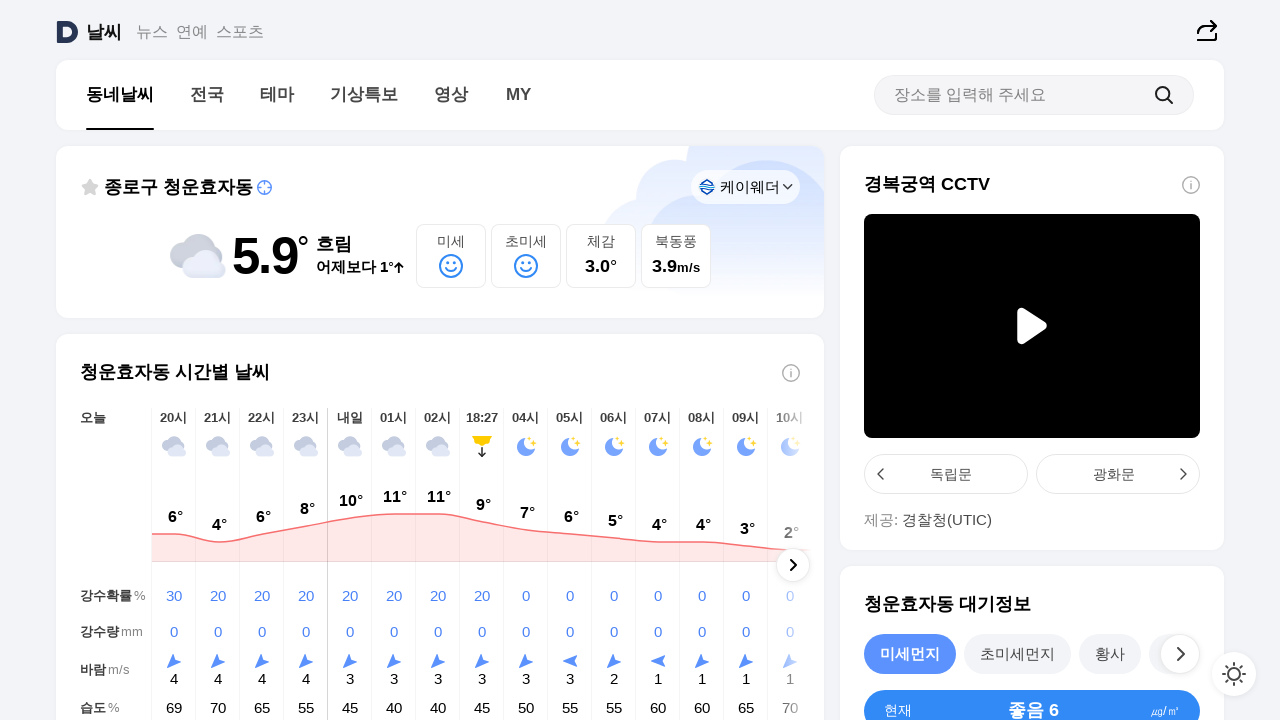

Waited for weather status element to load
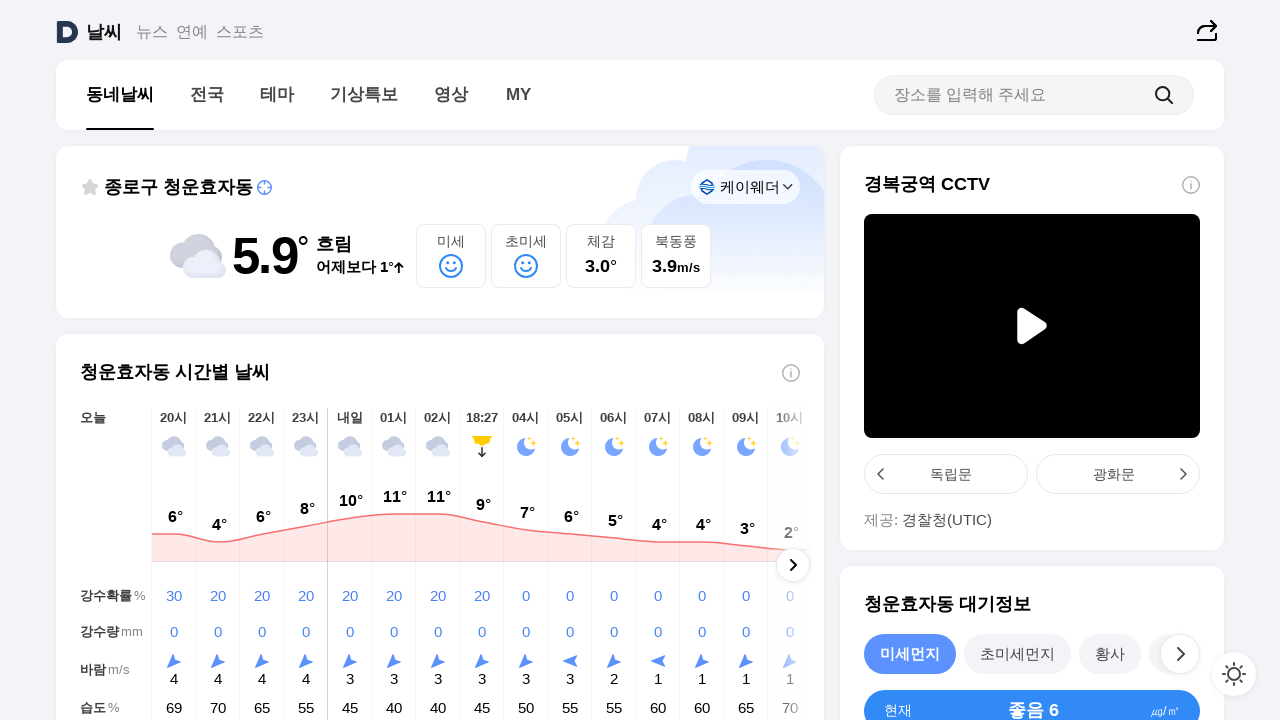

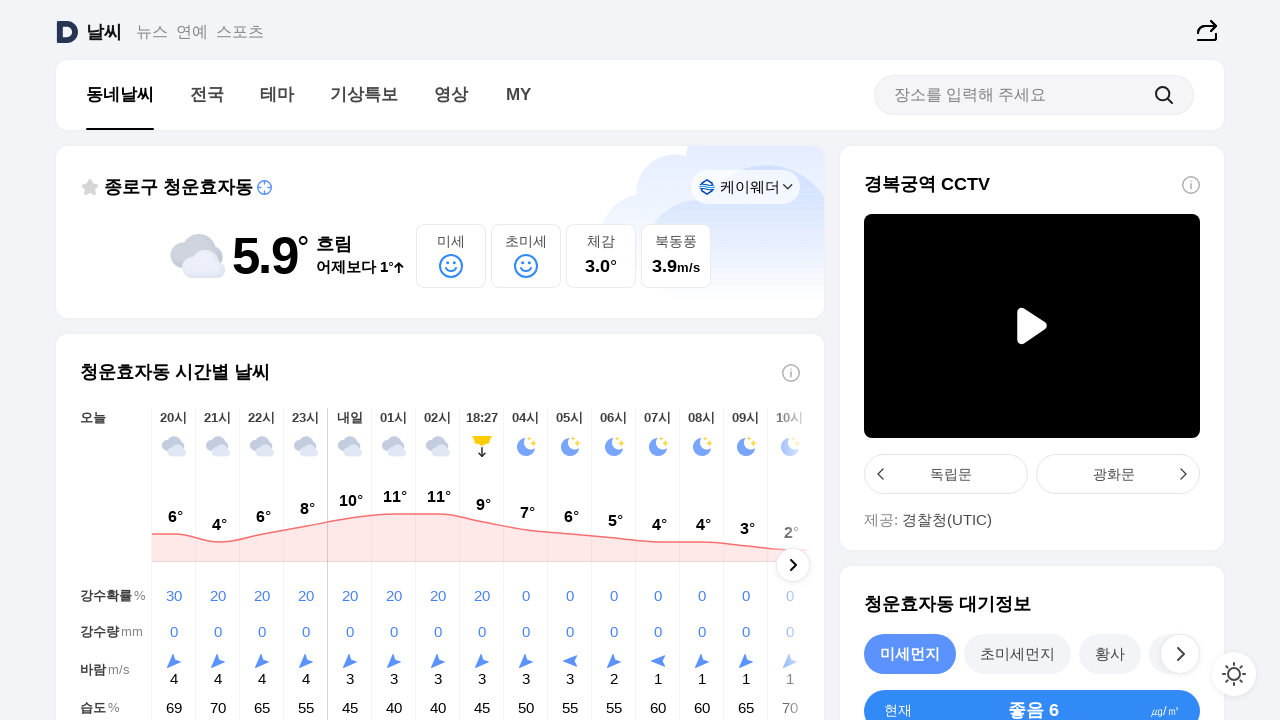